Tests link functionality in the footer section by opening each link in the first column in new tabs and switching between them

Starting URL: https://www.qaclickacademy.com/practice.php

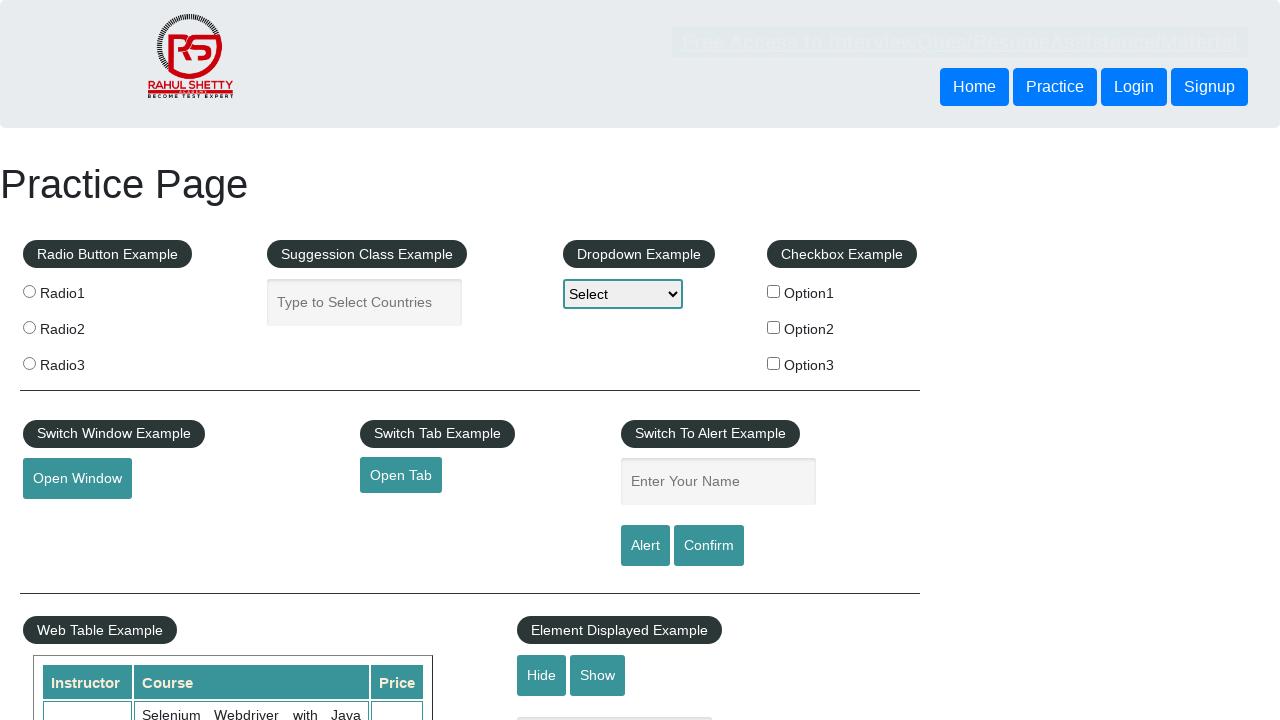

Located footer section with id 'gf-BIG'
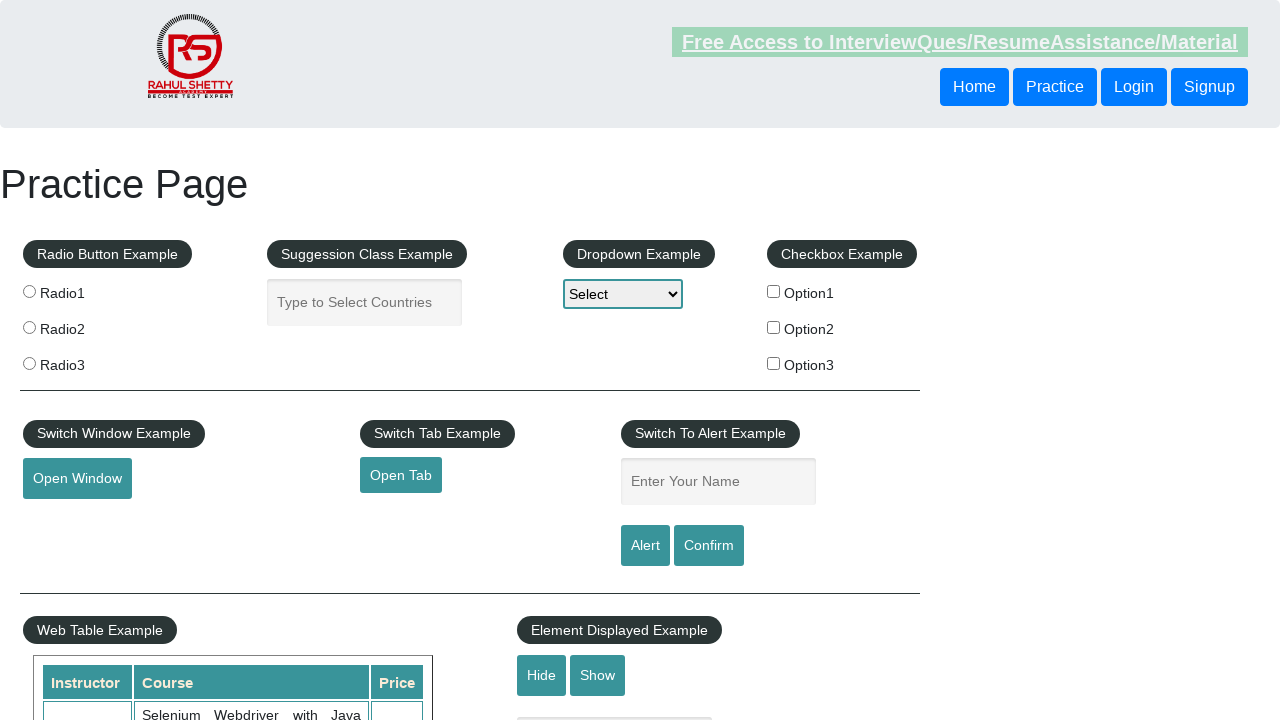

Located first column in footer table
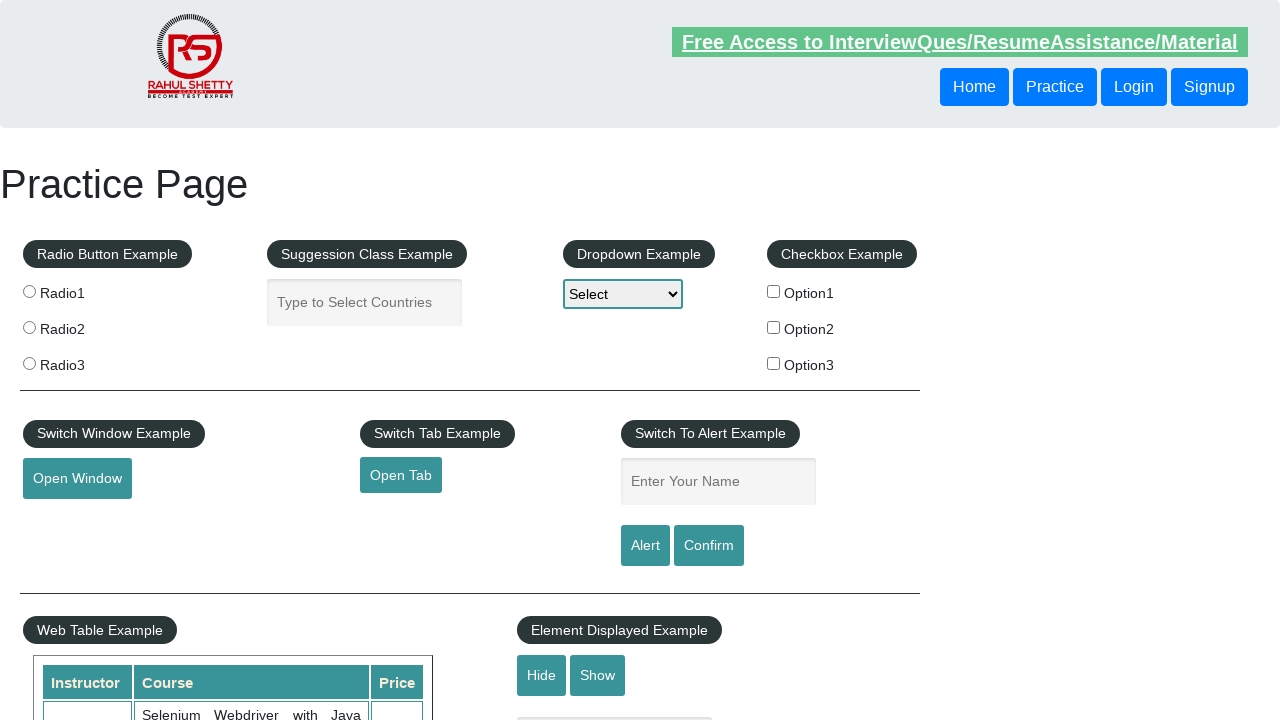

Found 5 links in first column of footer
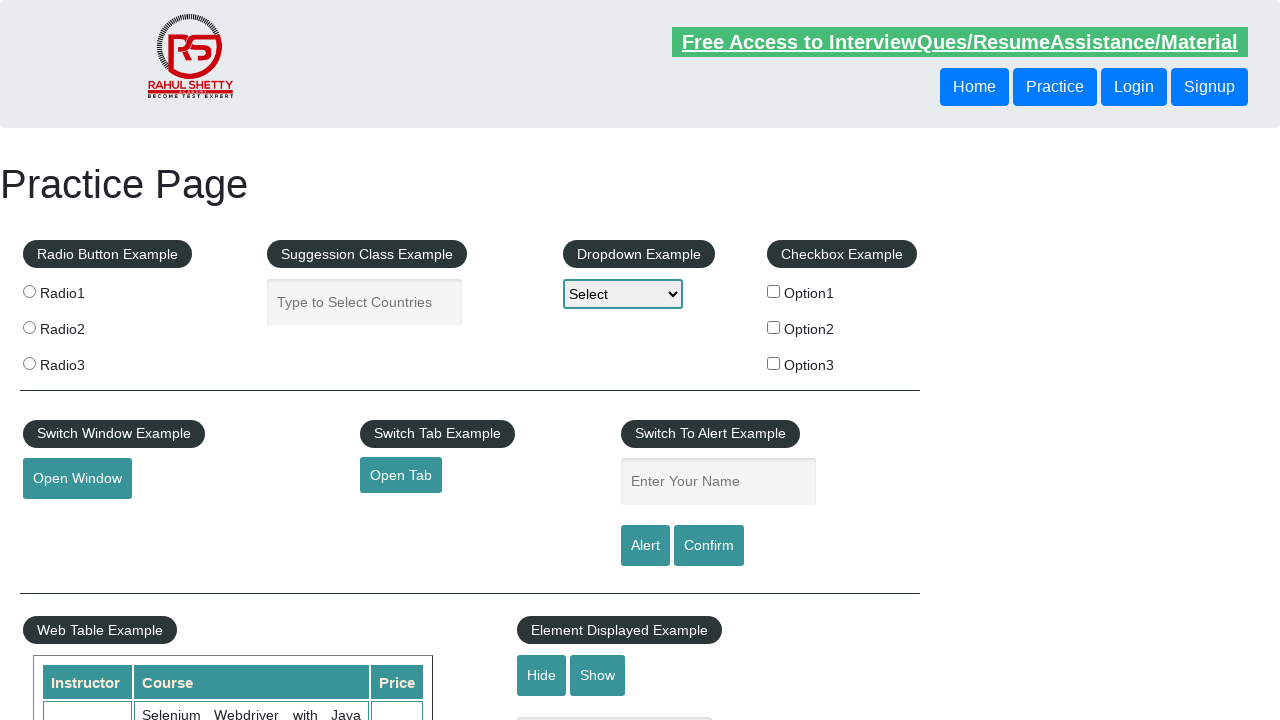

Selected link #1 from footer first column
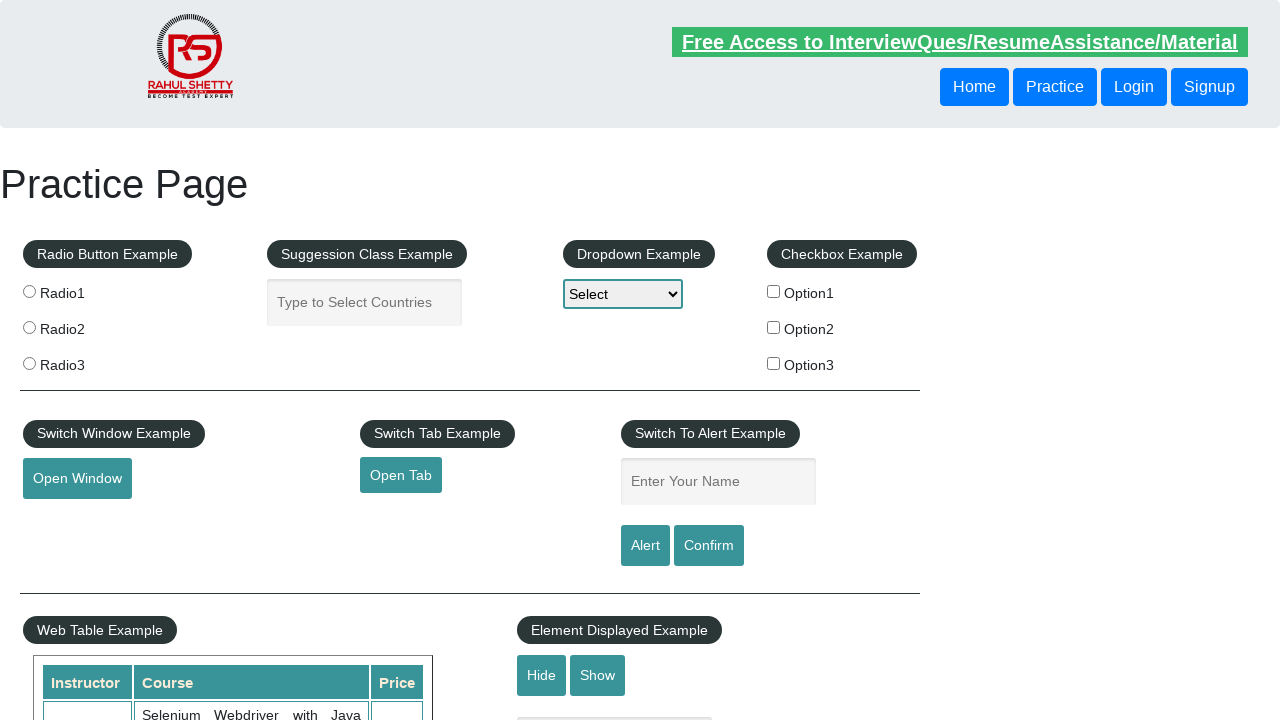

Opened link #1 in new tab using Ctrl+Click at (68, 520) on #gf-BIG >> xpath=//table/tbody/tr/td[1]/ul >> a >> nth=1
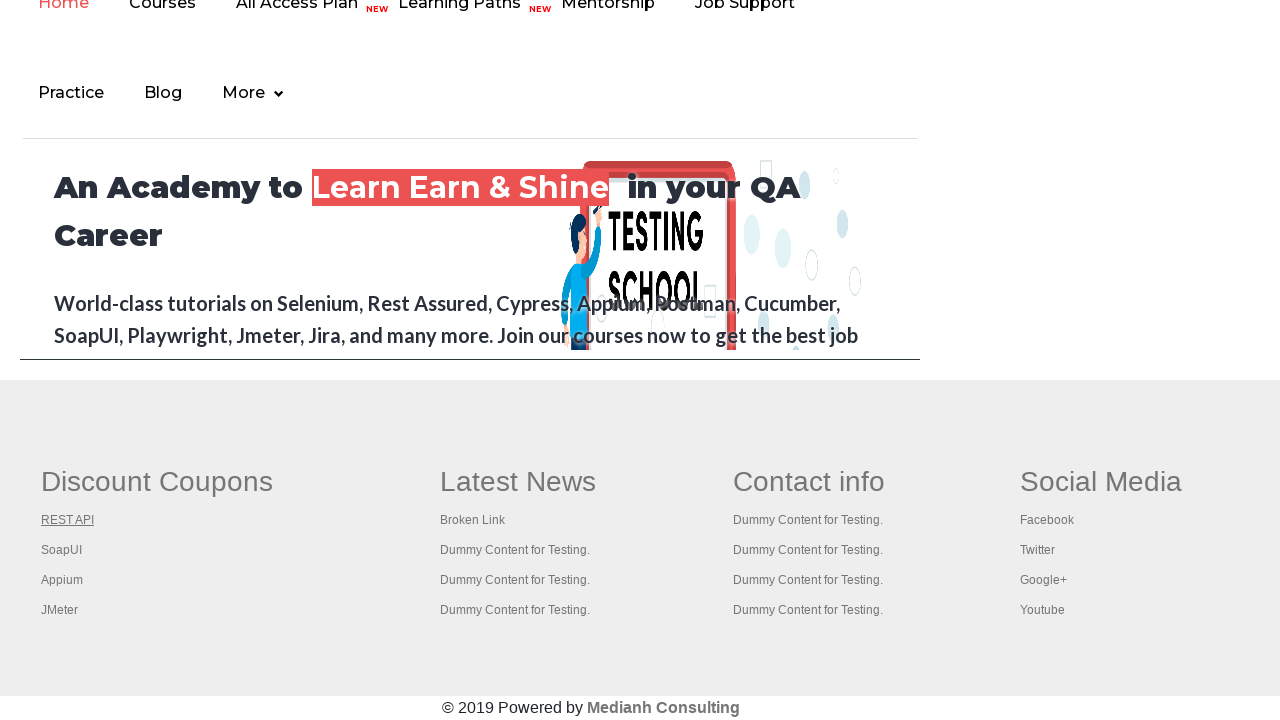

New tab created for link #1
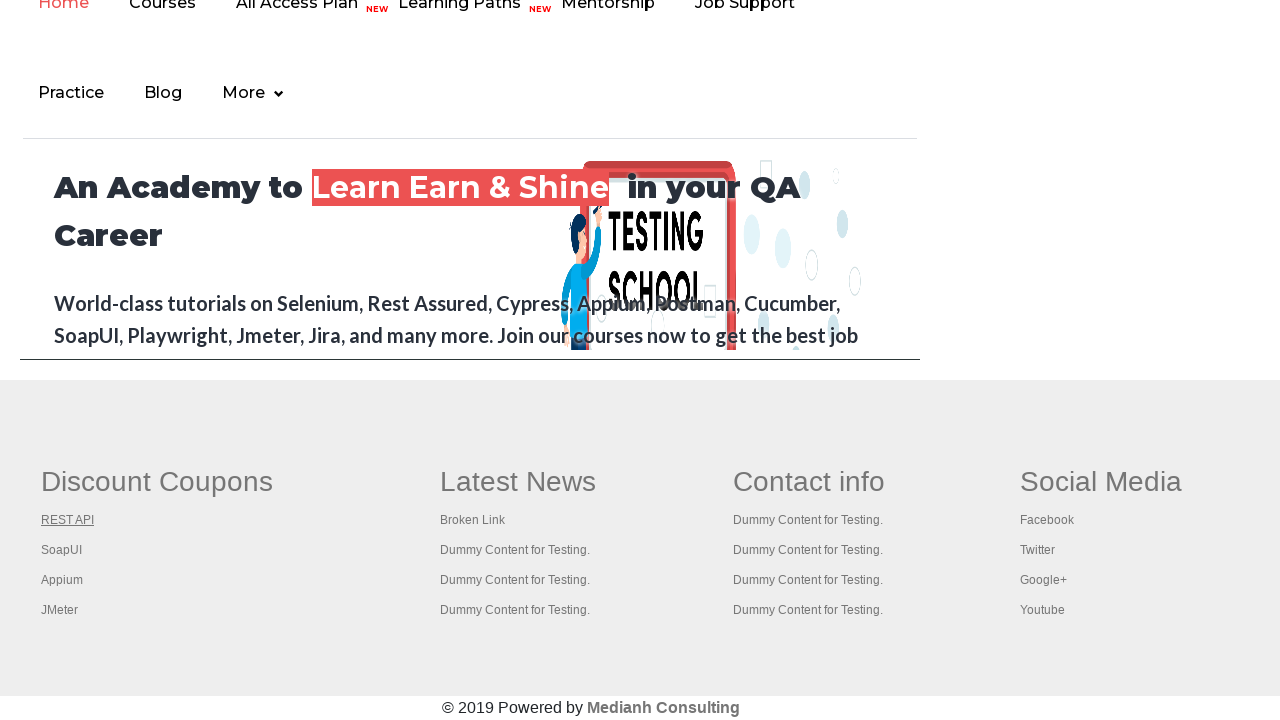

New tab #1 finished loading
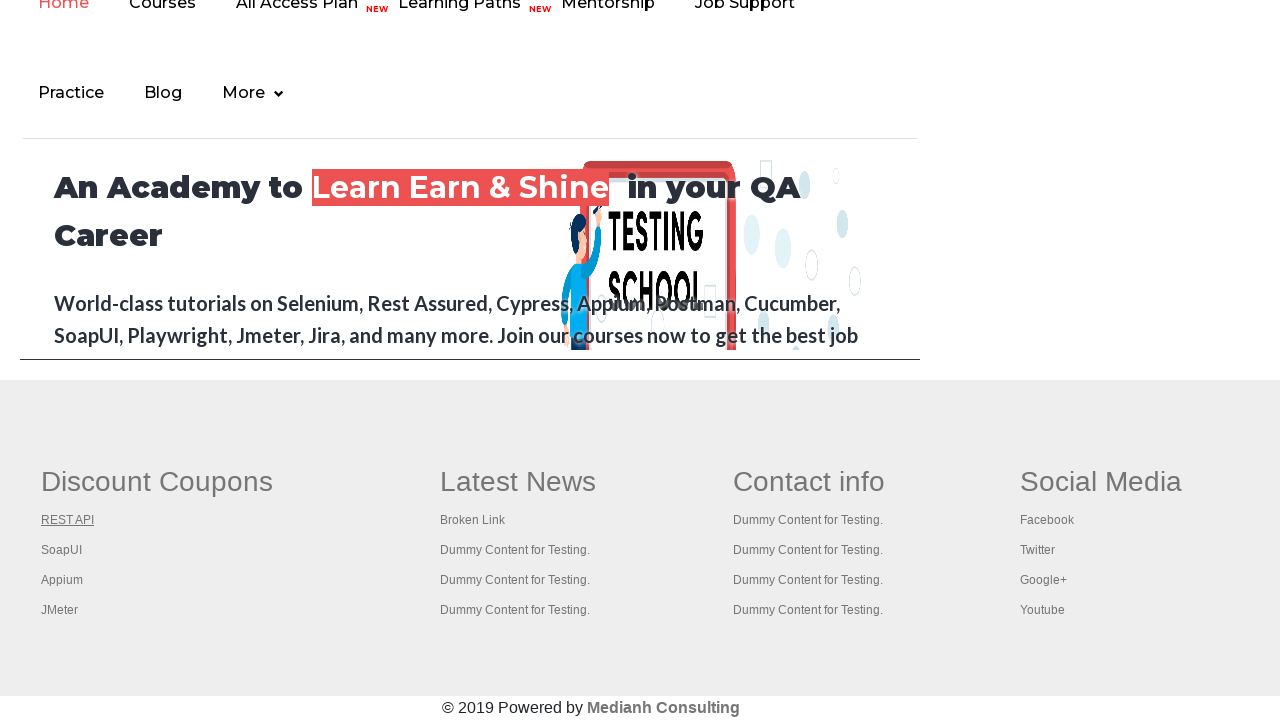

Selected link #2 from footer first column
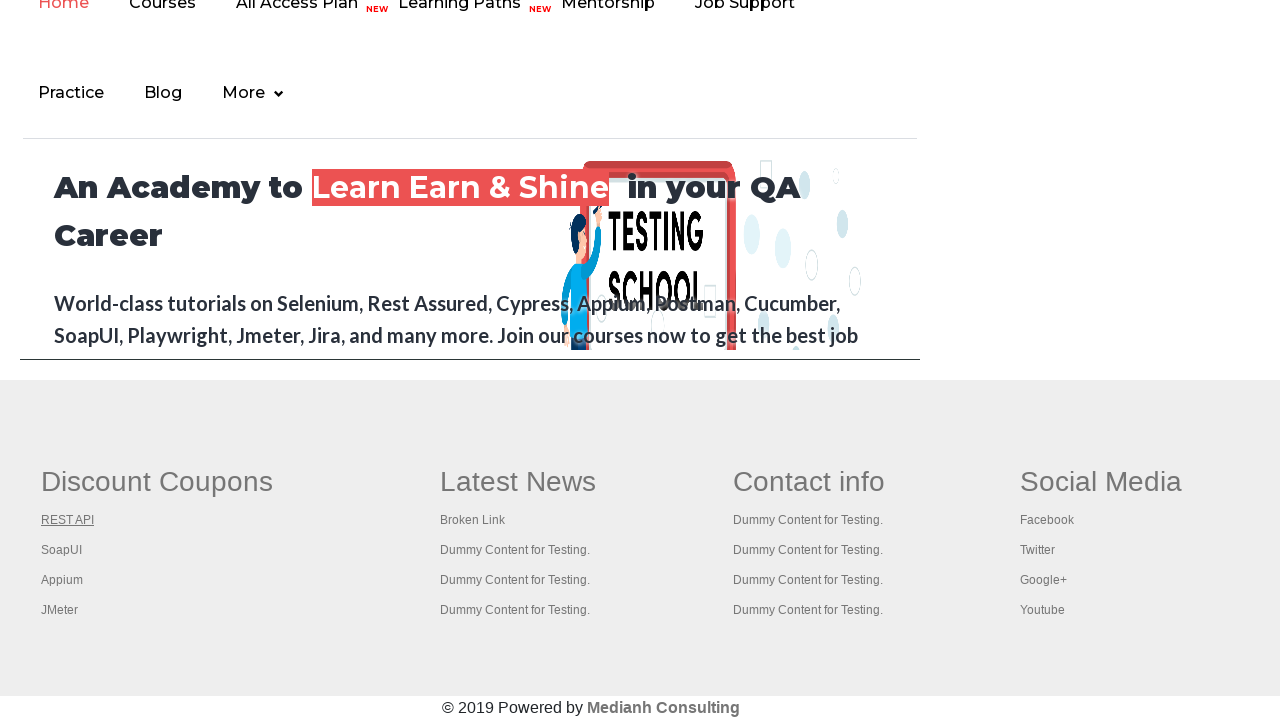

Opened link #2 in new tab using Ctrl+Click at (62, 550) on #gf-BIG >> xpath=//table/tbody/tr/td[1]/ul >> a >> nth=2
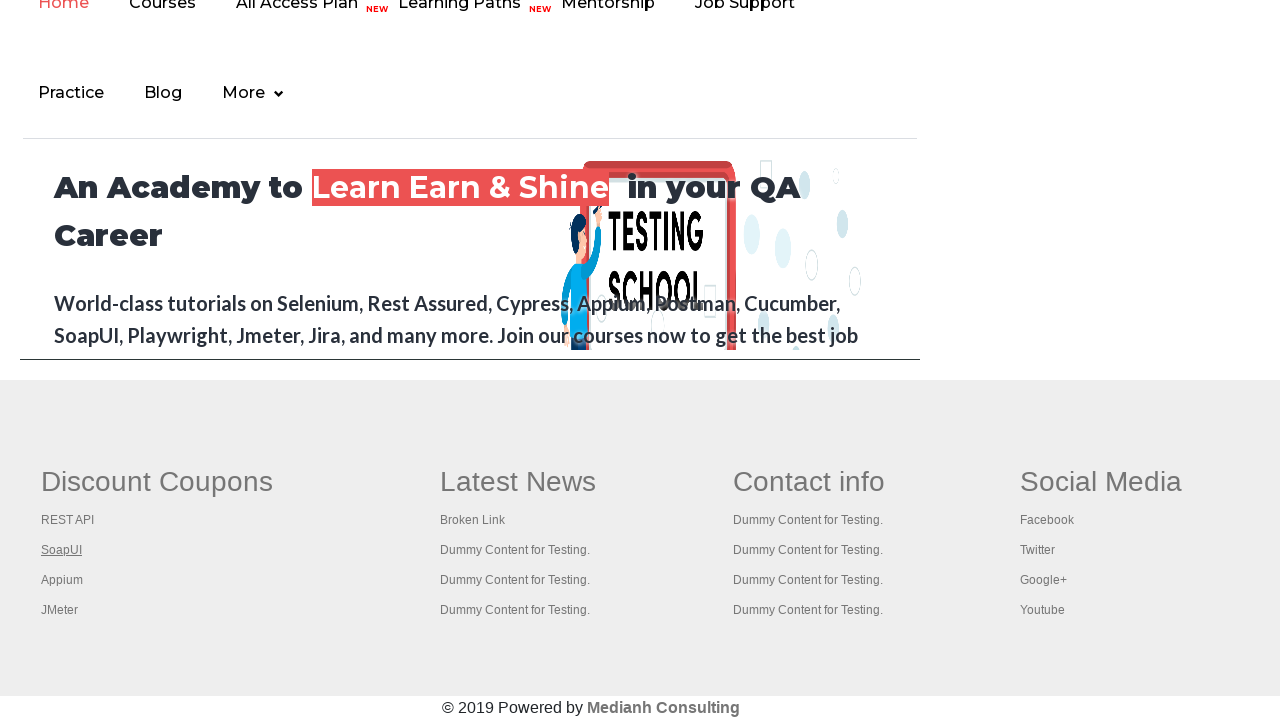

New tab created for link #2
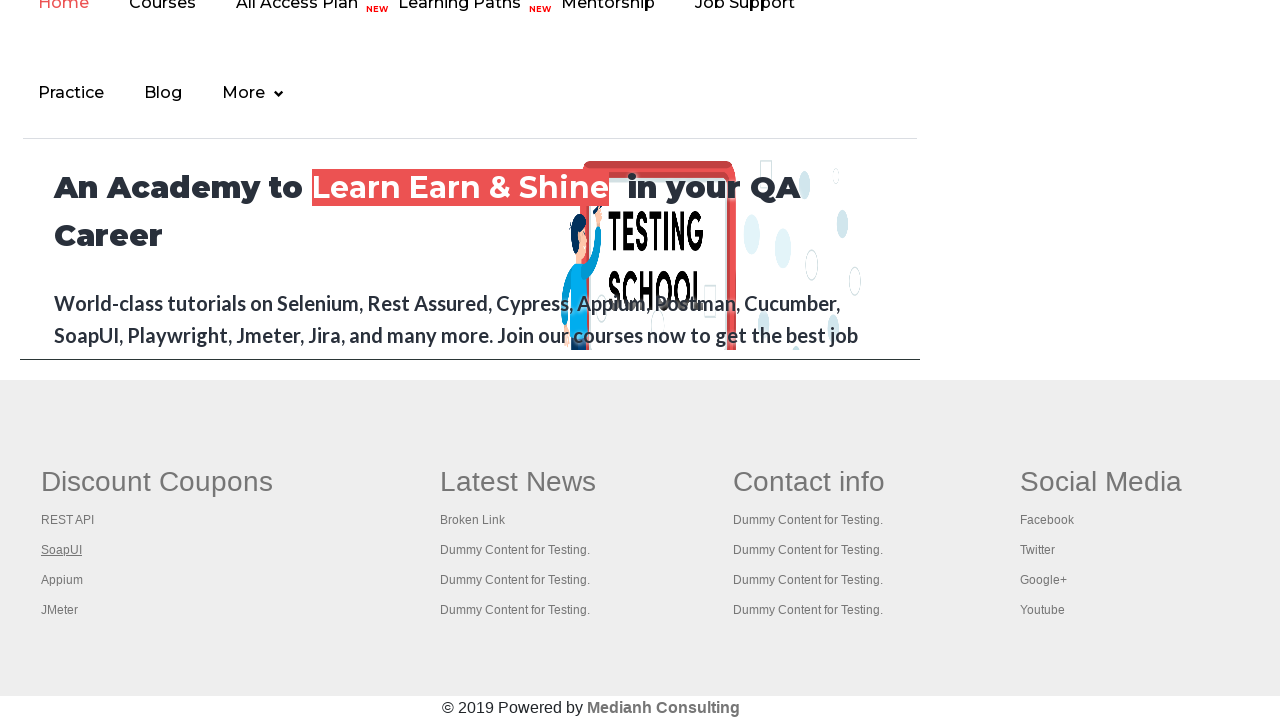

New tab #2 finished loading
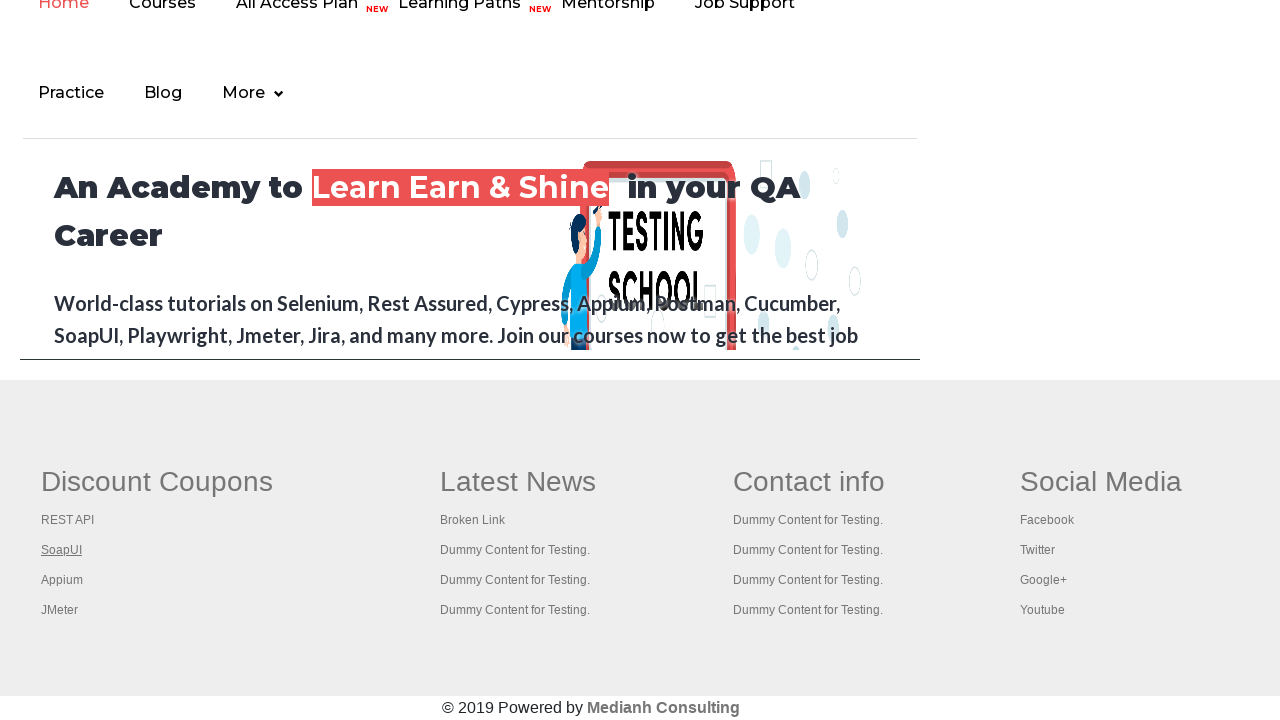

Selected link #3 from footer first column
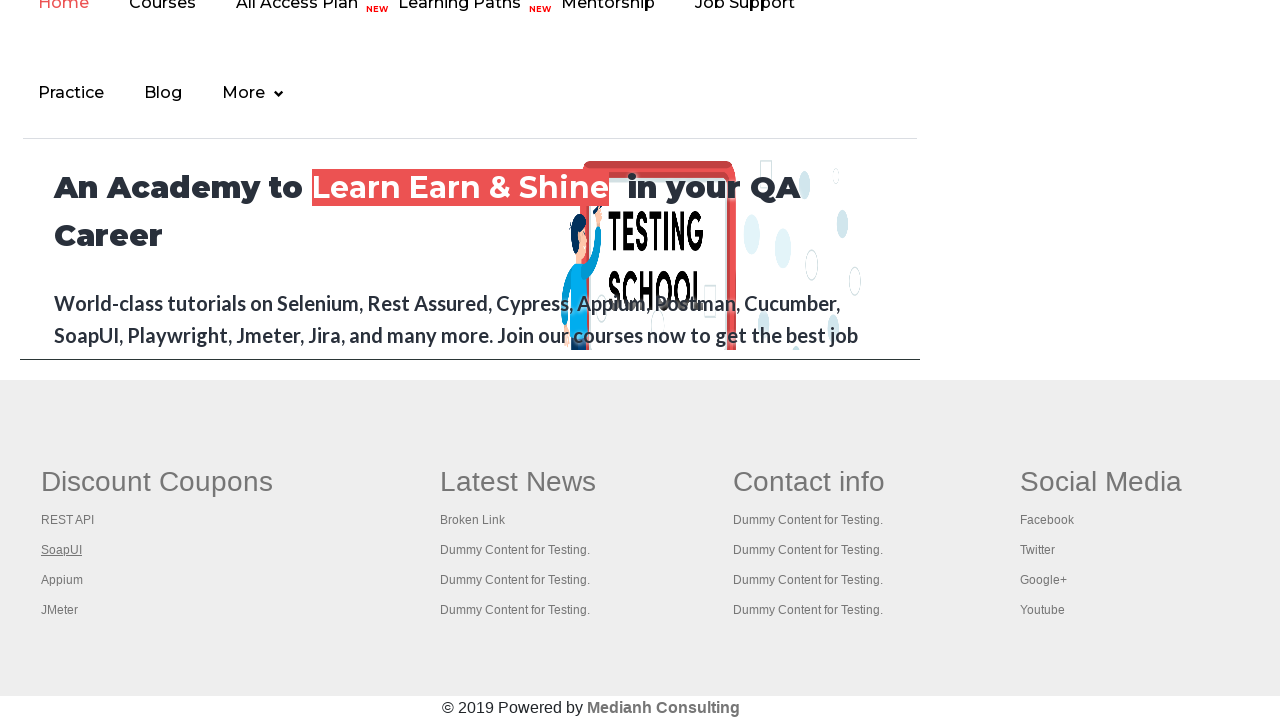

Opened link #3 in new tab using Ctrl+Click at (62, 580) on #gf-BIG >> xpath=//table/tbody/tr/td[1]/ul >> a >> nth=3
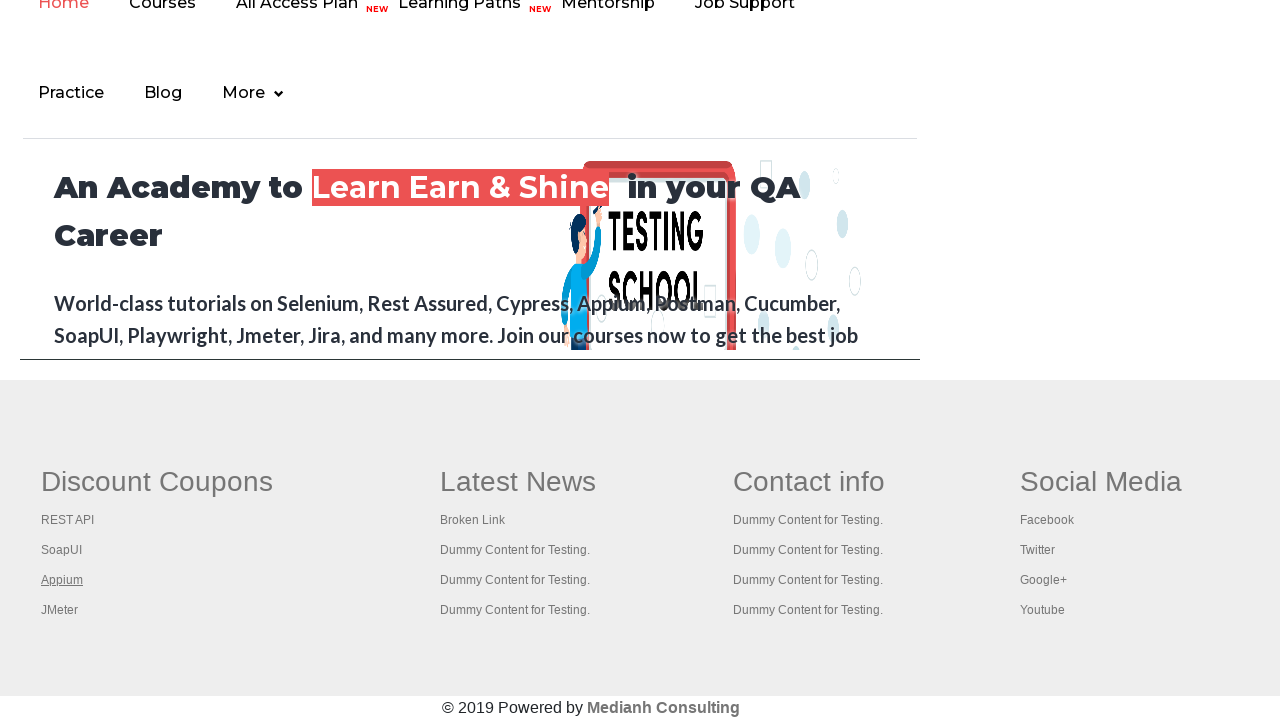

New tab created for link #3
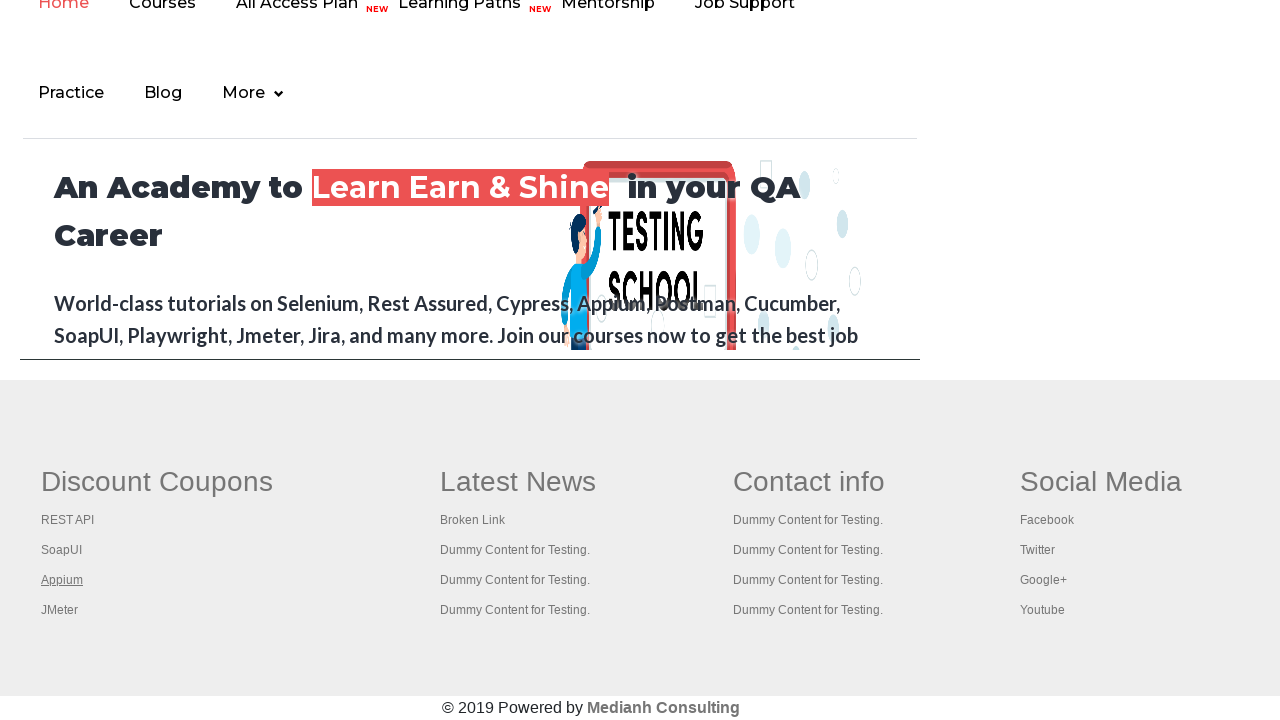

New tab #3 finished loading
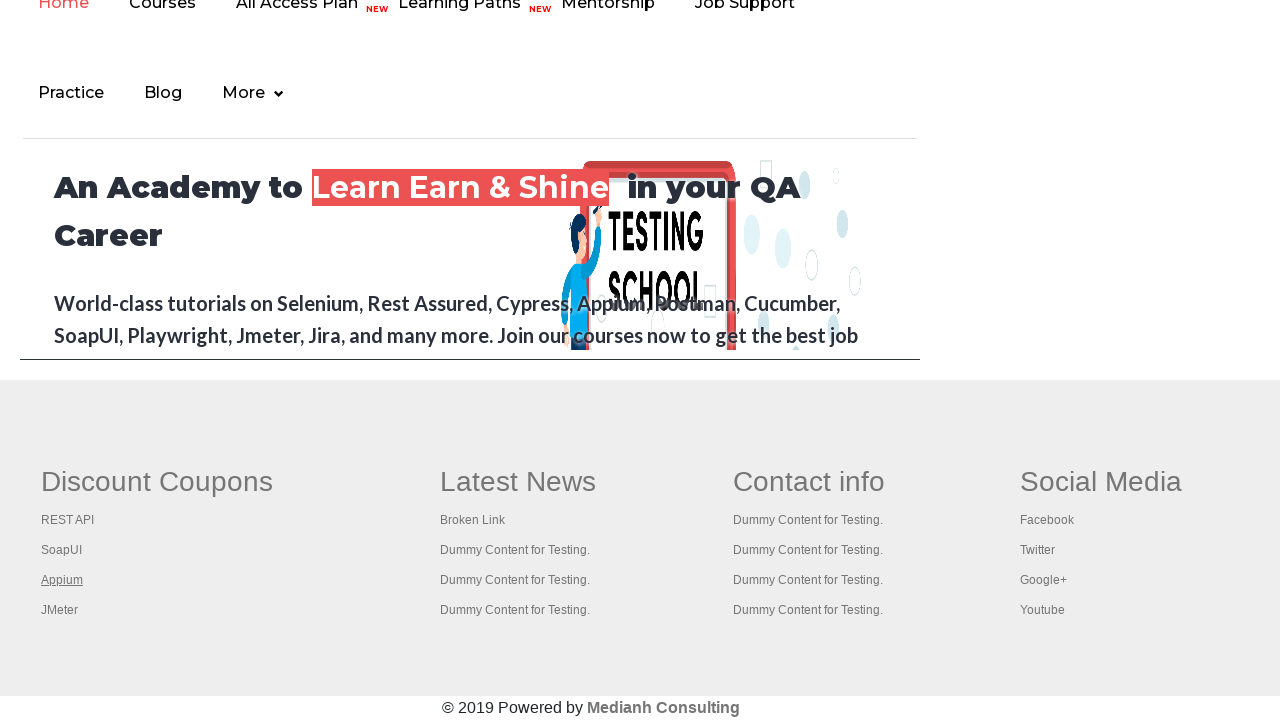

Selected link #4 from footer first column
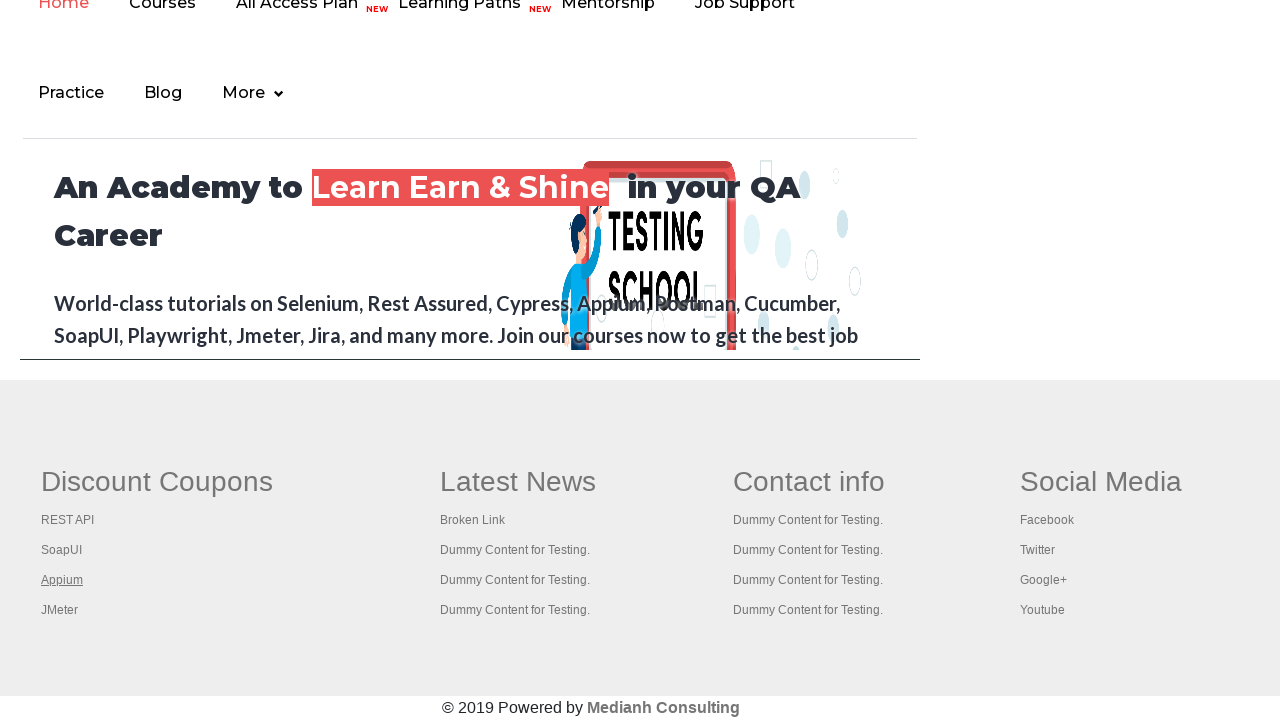

Opened link #4 in new tab using Ctrl+Click at (60, 610) on #gf-BIG >> xpath=//table/tbody/tr/td[1]/ul >> a >> nth=4
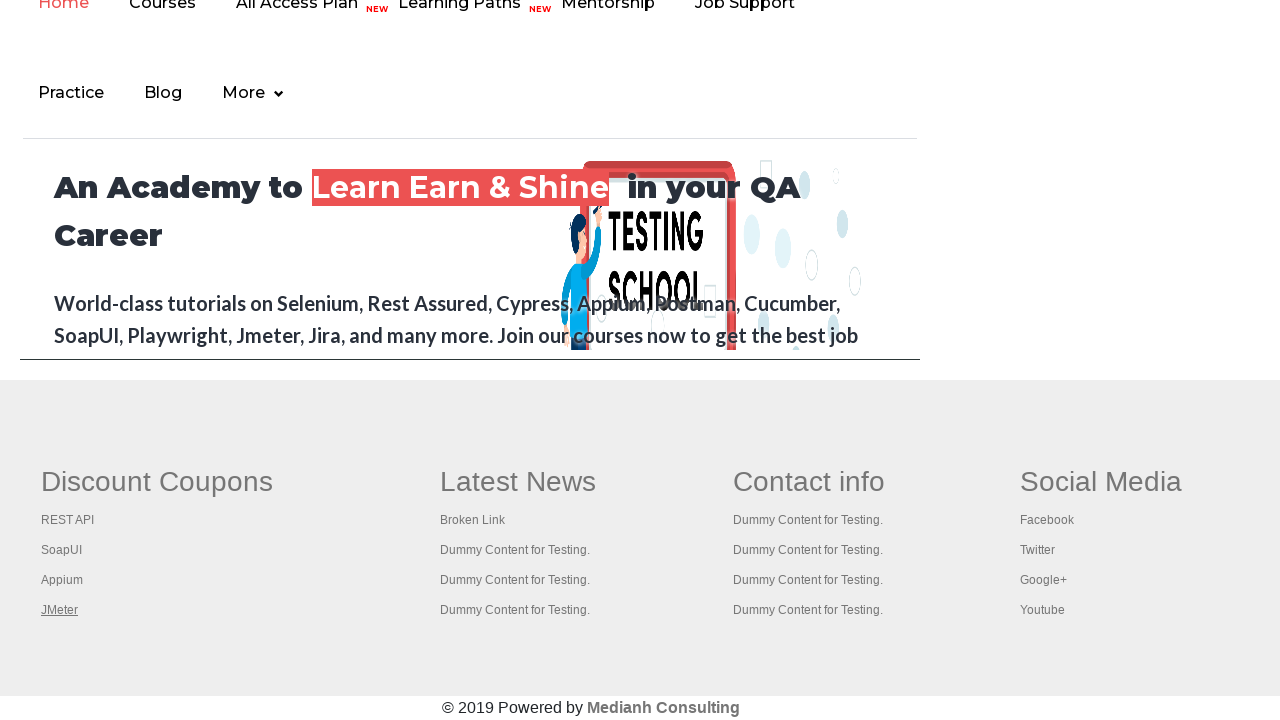

New tab created for link #4
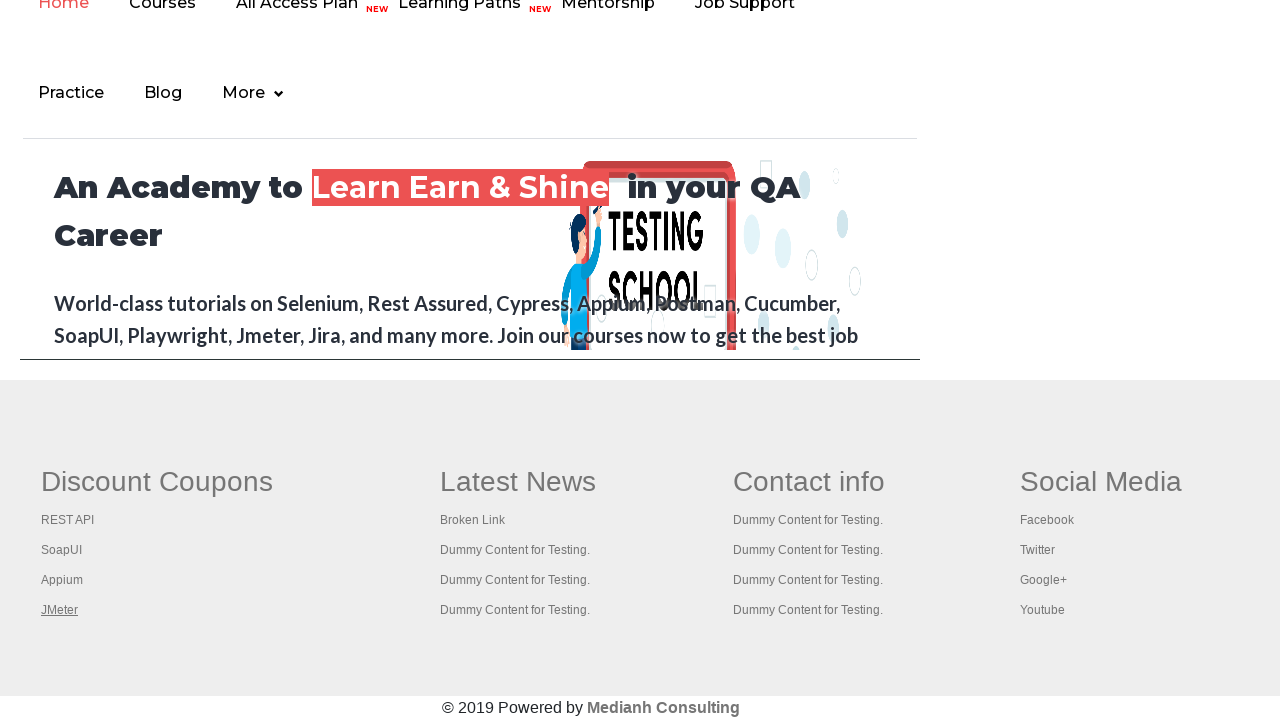

New tab #4 finished loading
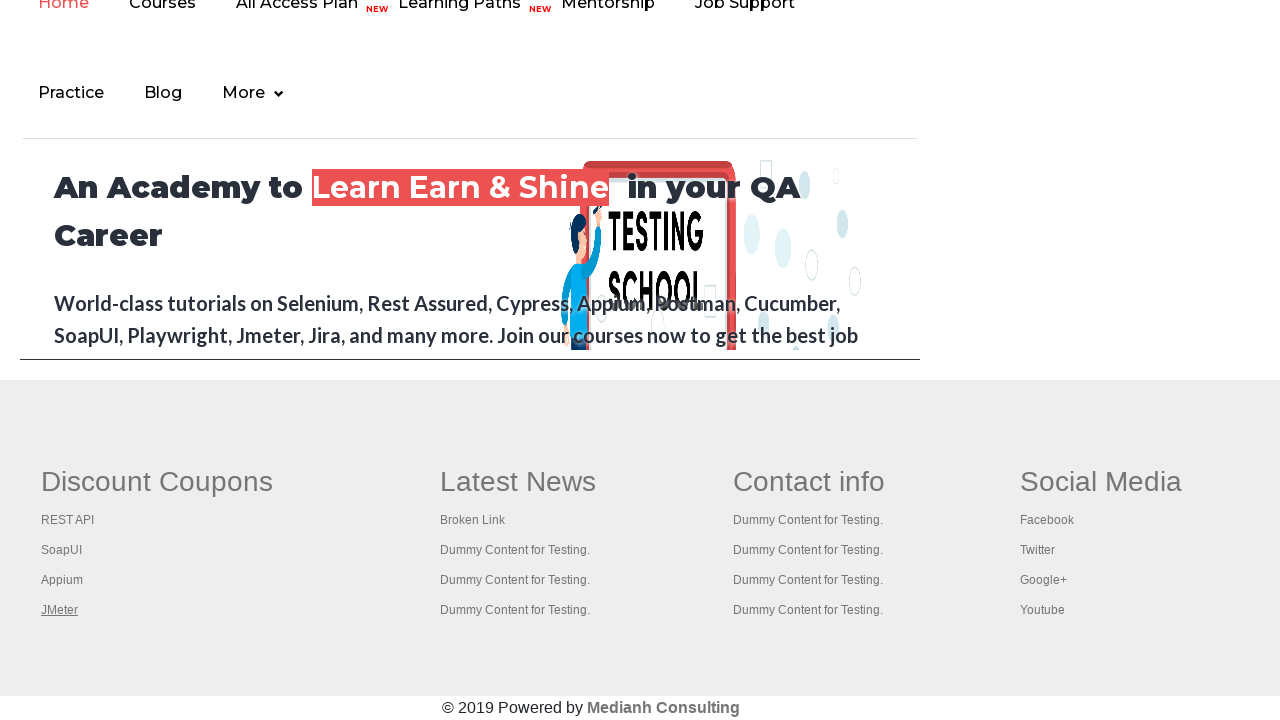

Retrieved all open pages/tabs - total count: 5
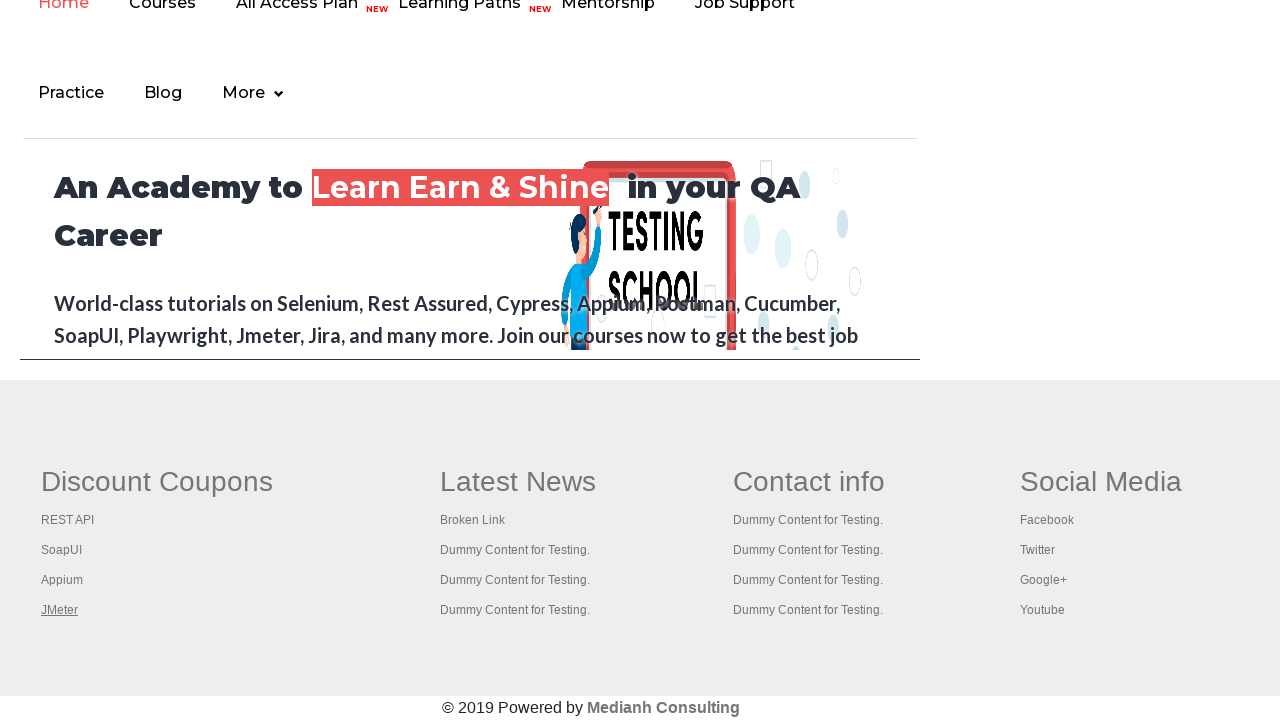

Switched to tab #1
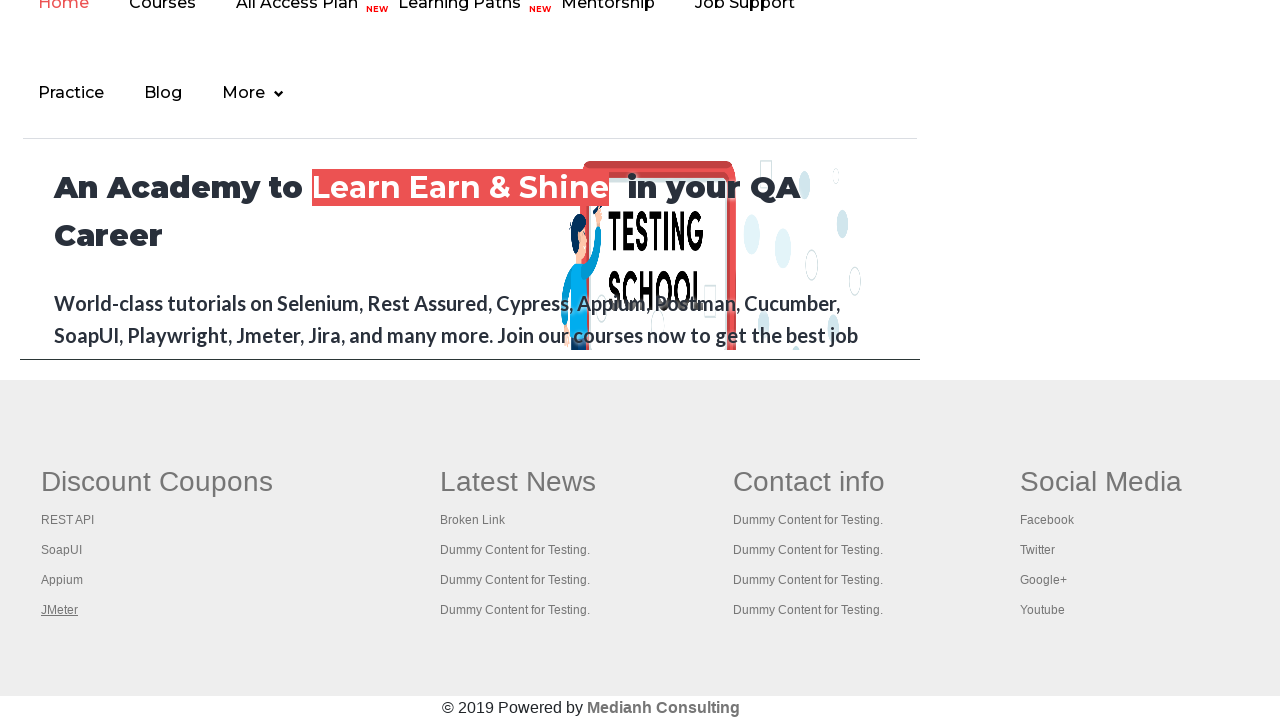

Waited 500ms for tab #1 to be ready
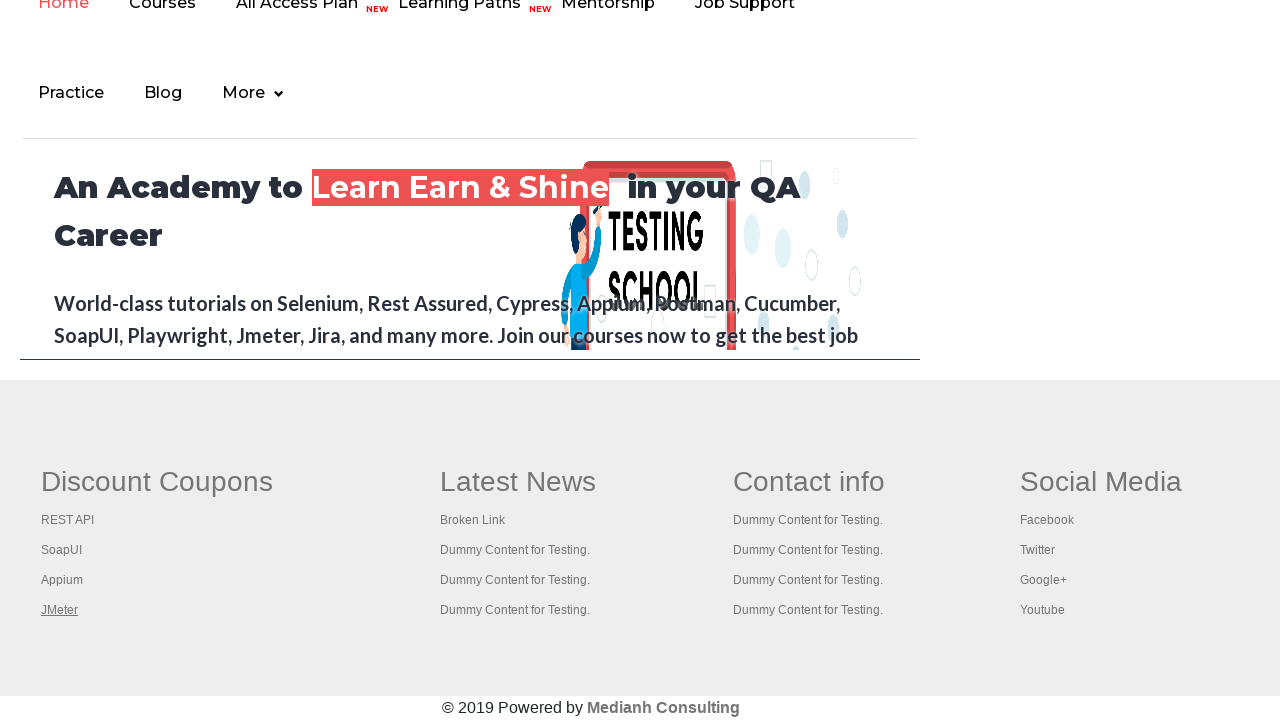

Switched to tab #2
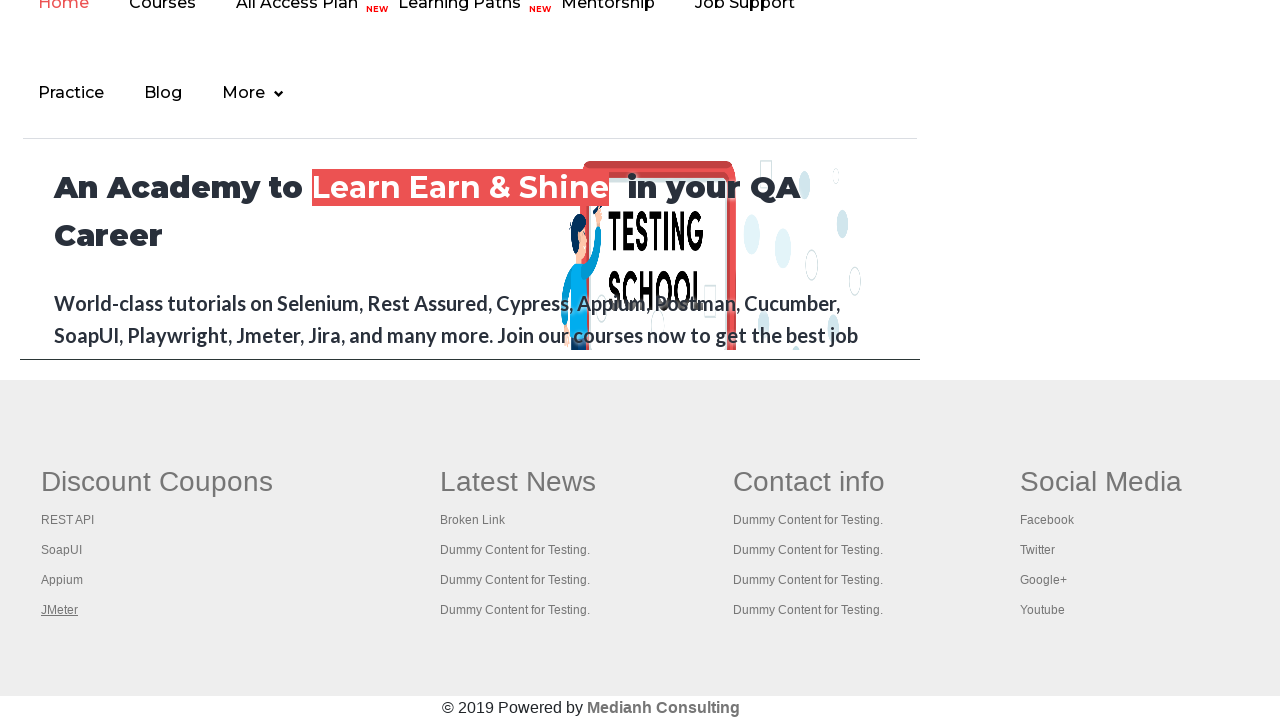

Waited 500ms for tab #2 to be ready
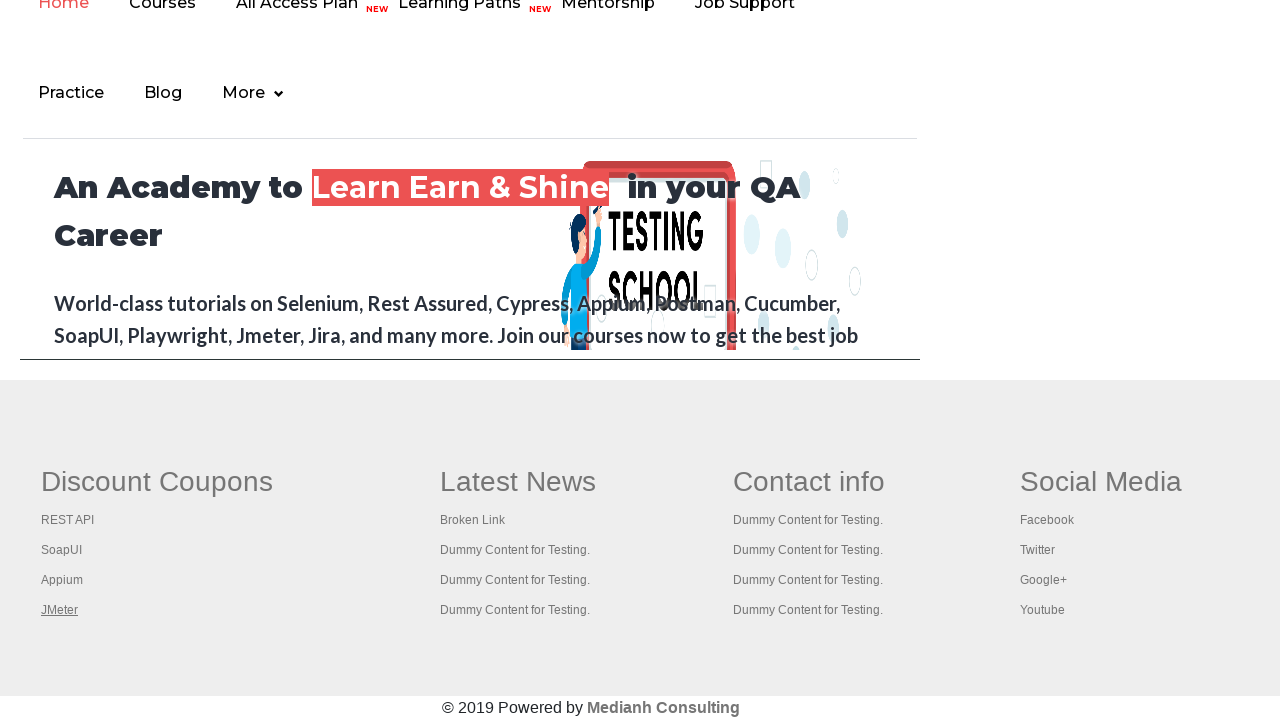

Switched to tab #3
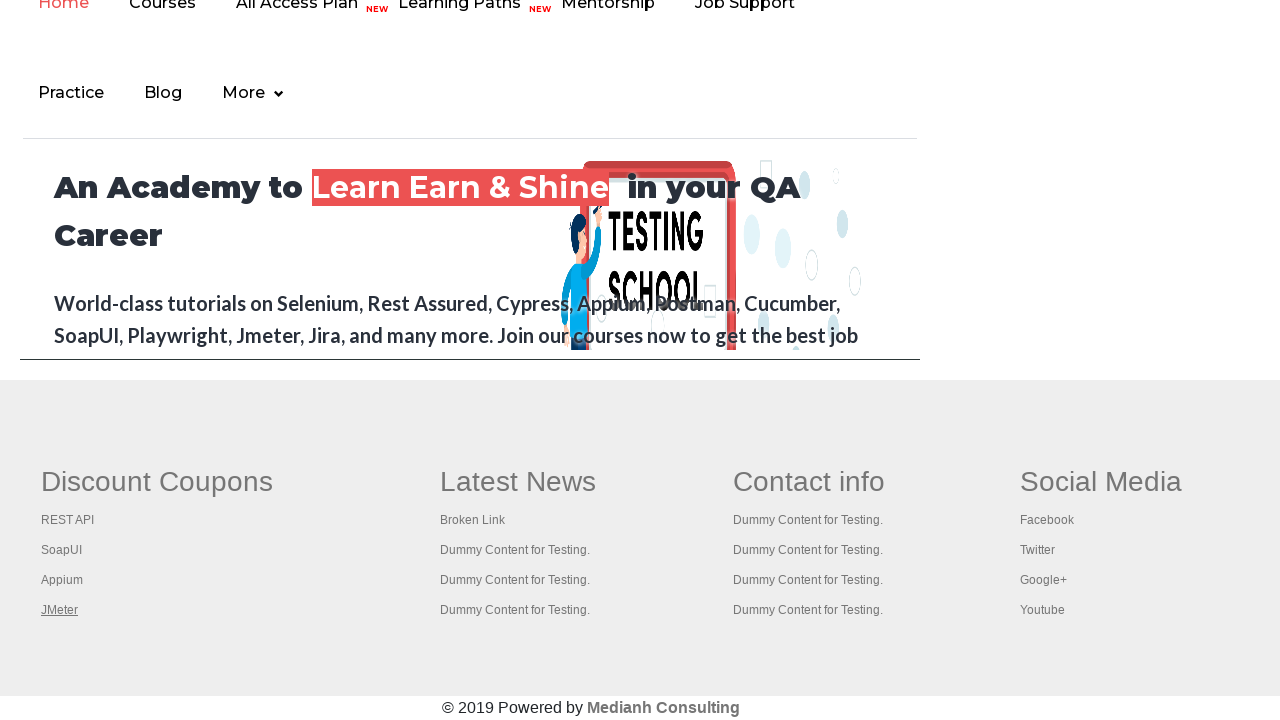

Waited 500ms for tab #3 to be ready
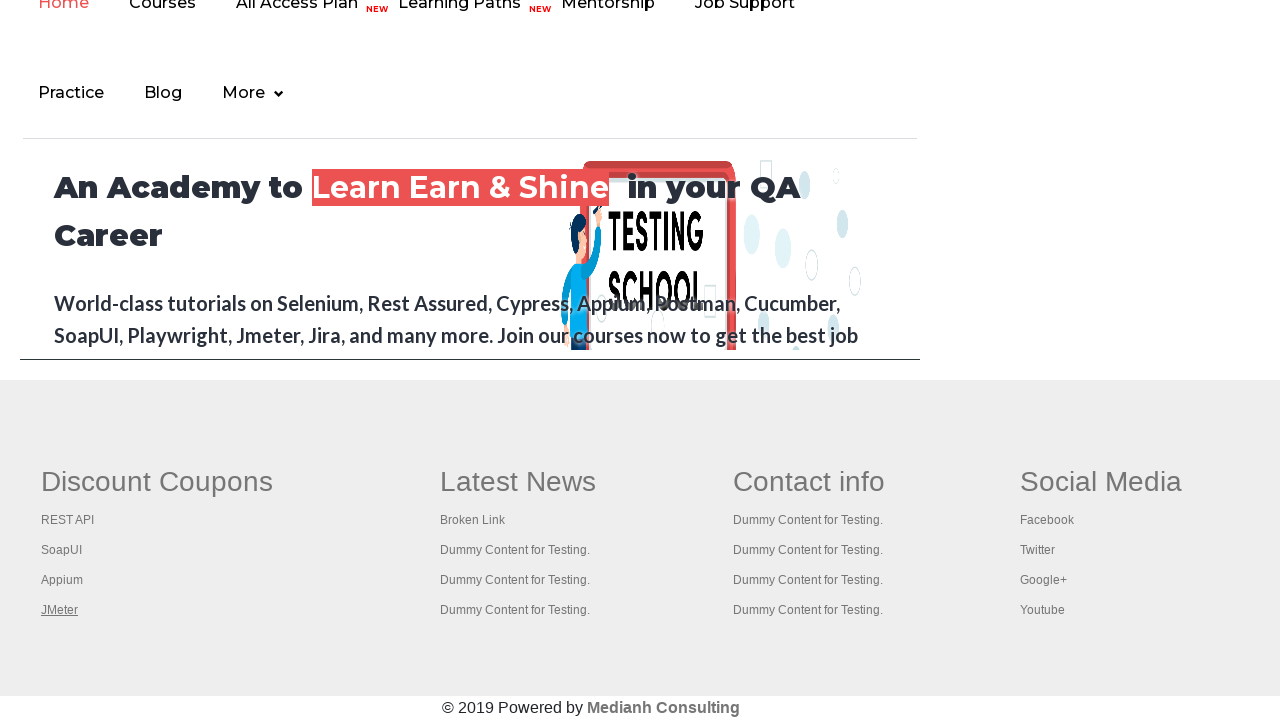

Switched to tab #4
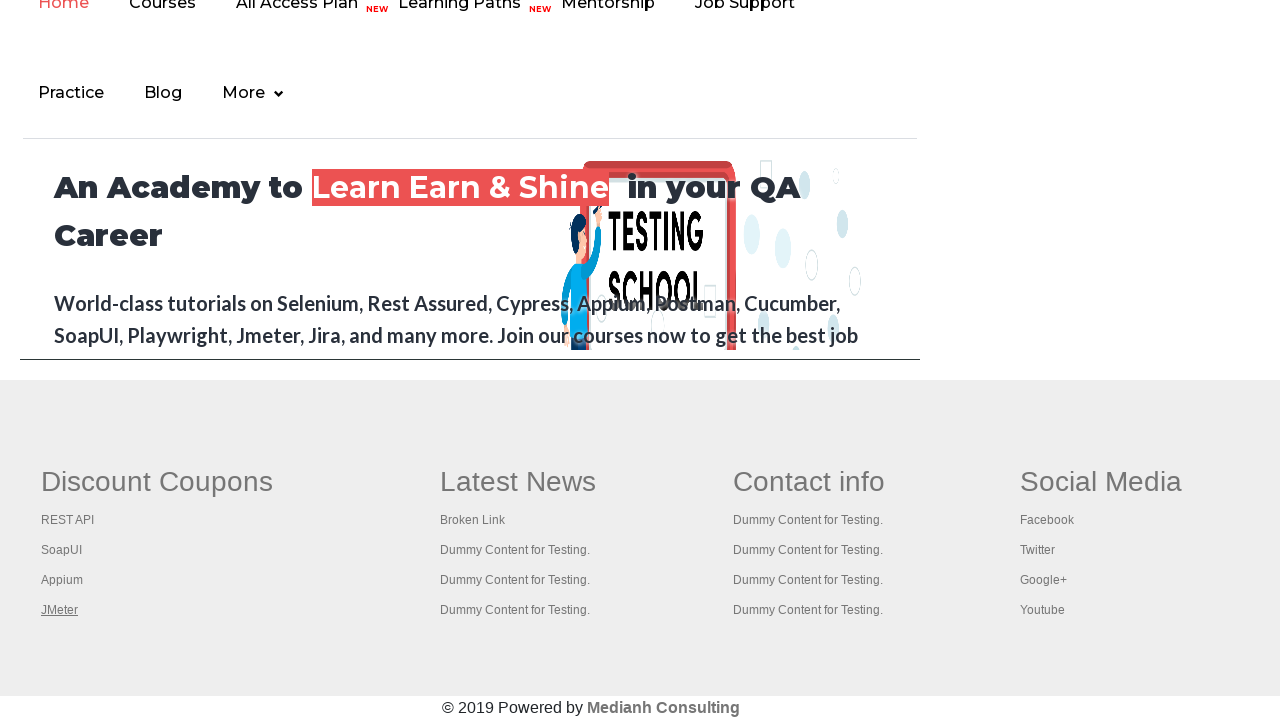

Waited 500ms for tab #4 to be ready
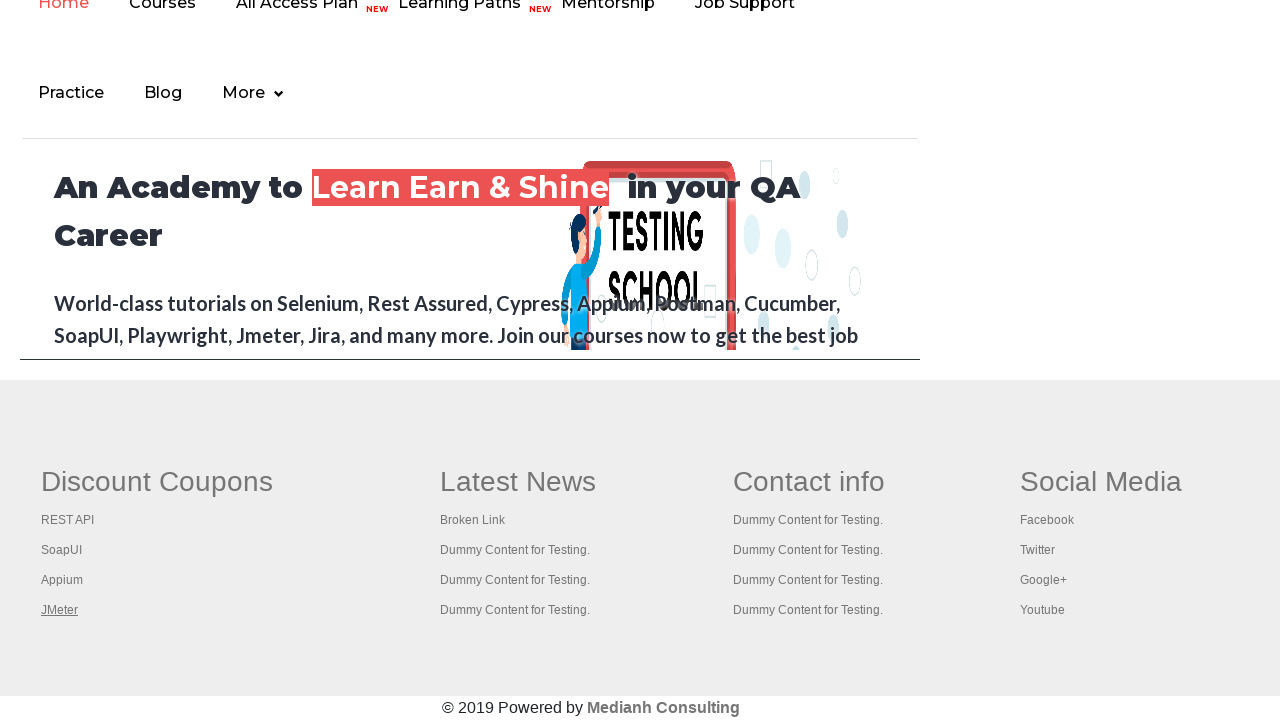

Switched to tab #5
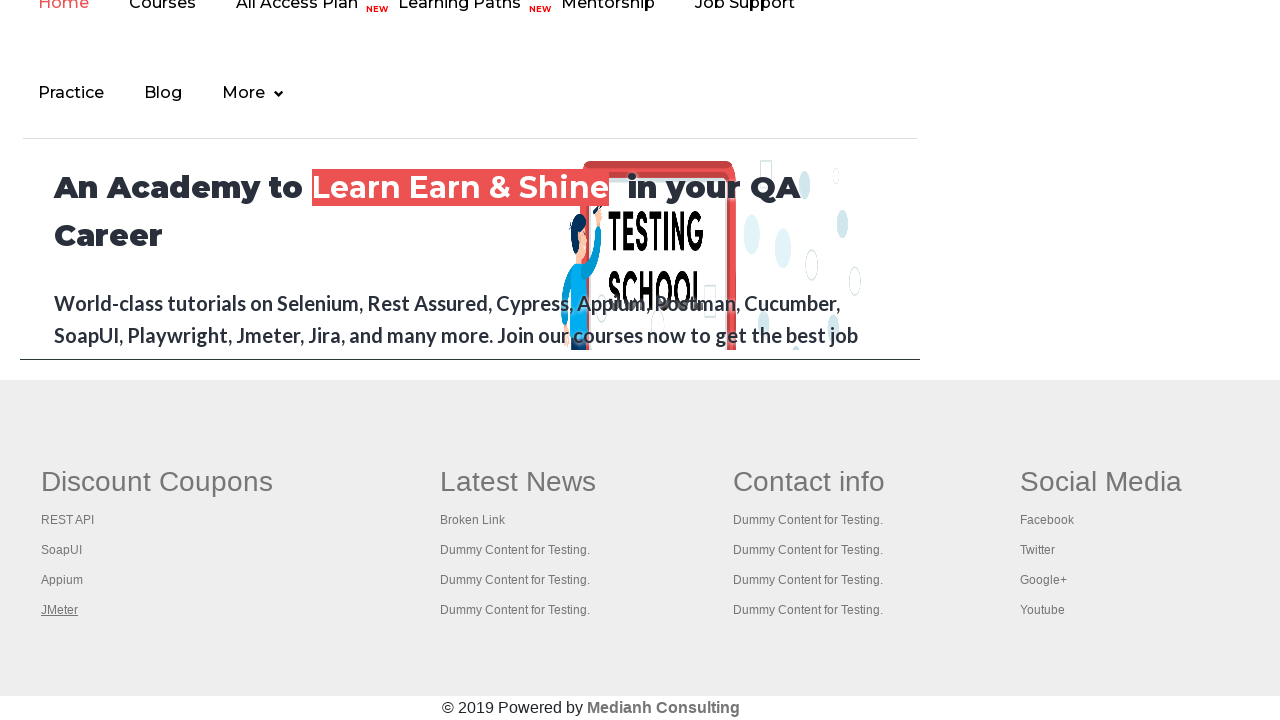

Waited 500ms for tab #5 to be ready
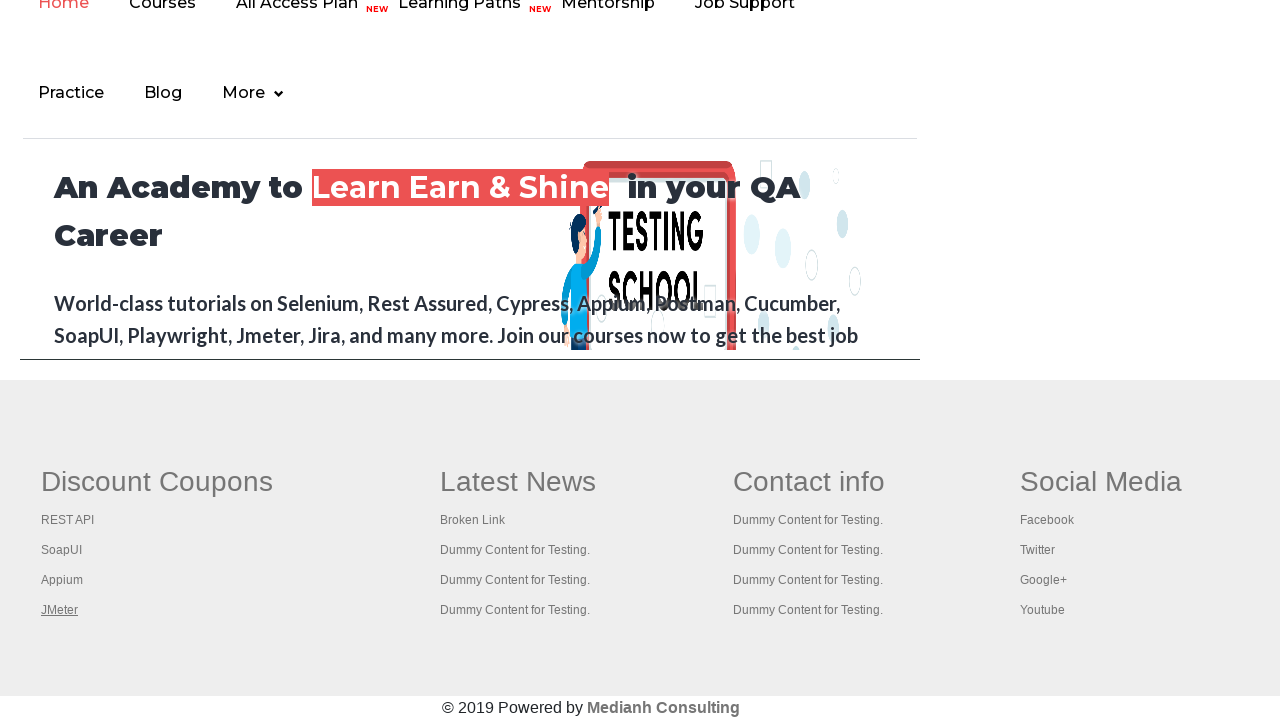

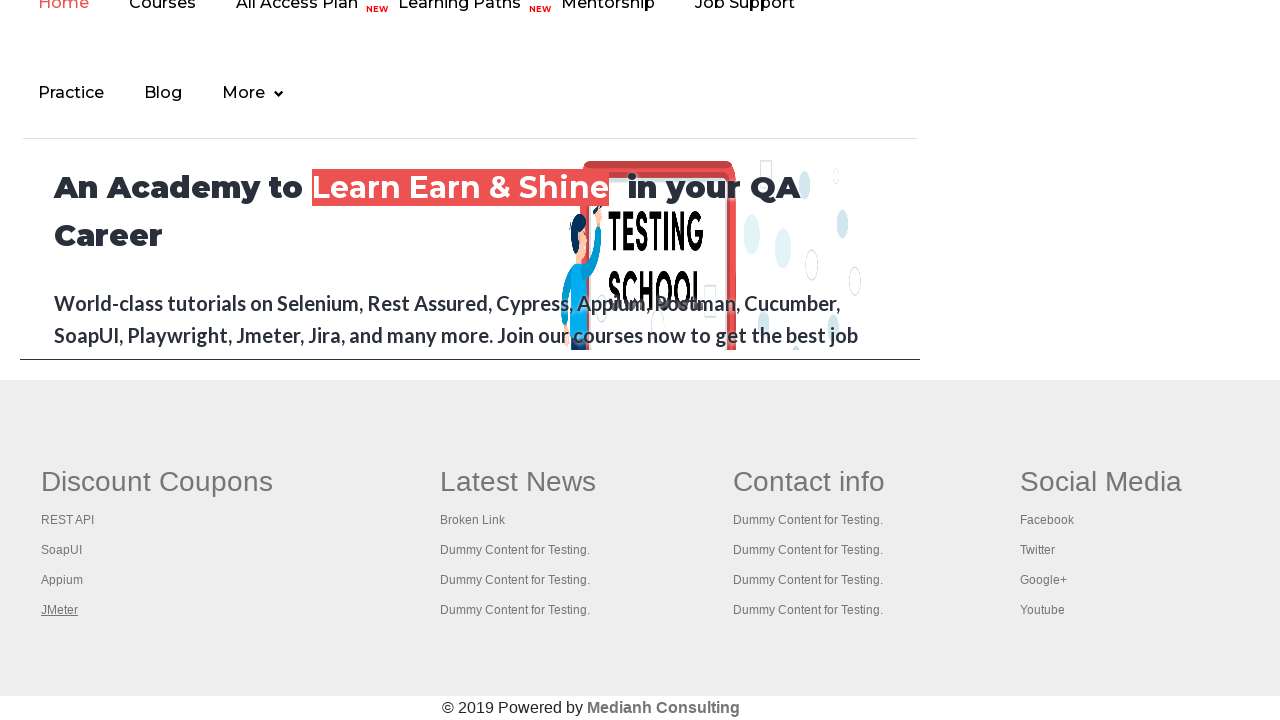